Tests text input field by entering text into the input with id "my-text-id"

Starting URL: https://bonigarcia.dev/selenium-webdriver-java/web-form.html

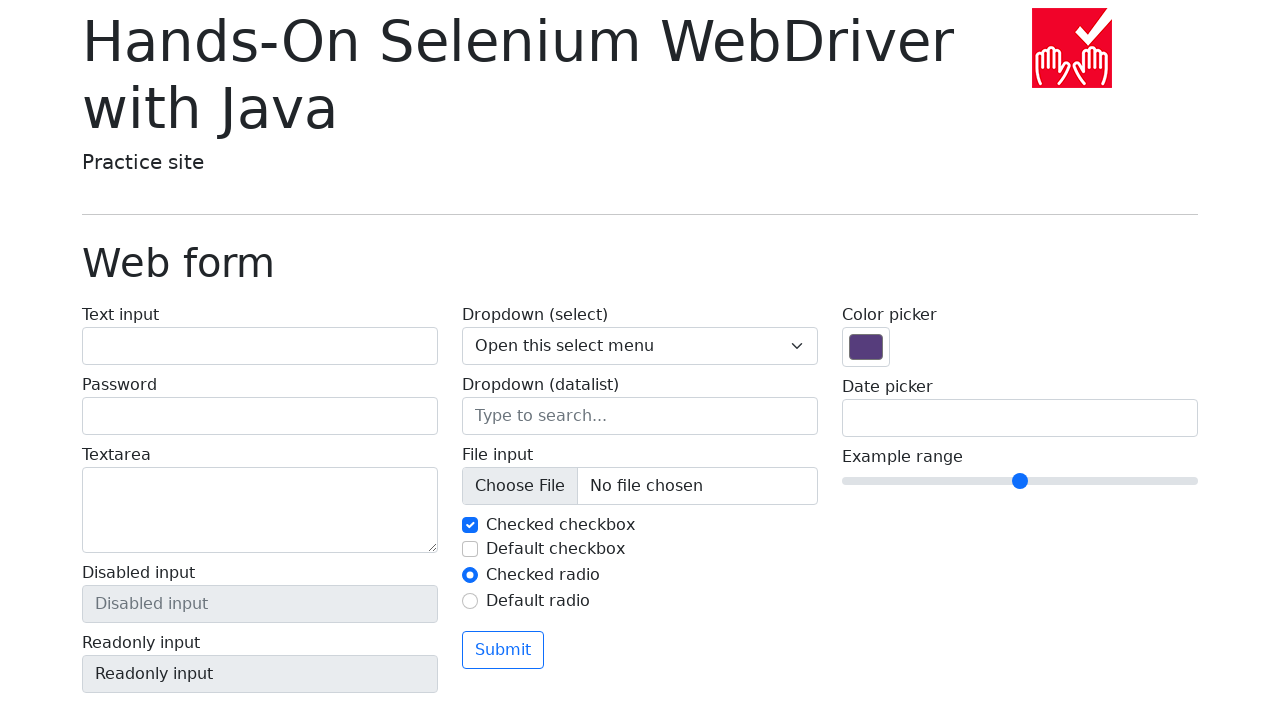

Entered 'Sample test input text' into the text input field with id 'my-text-id' on #my-text-id
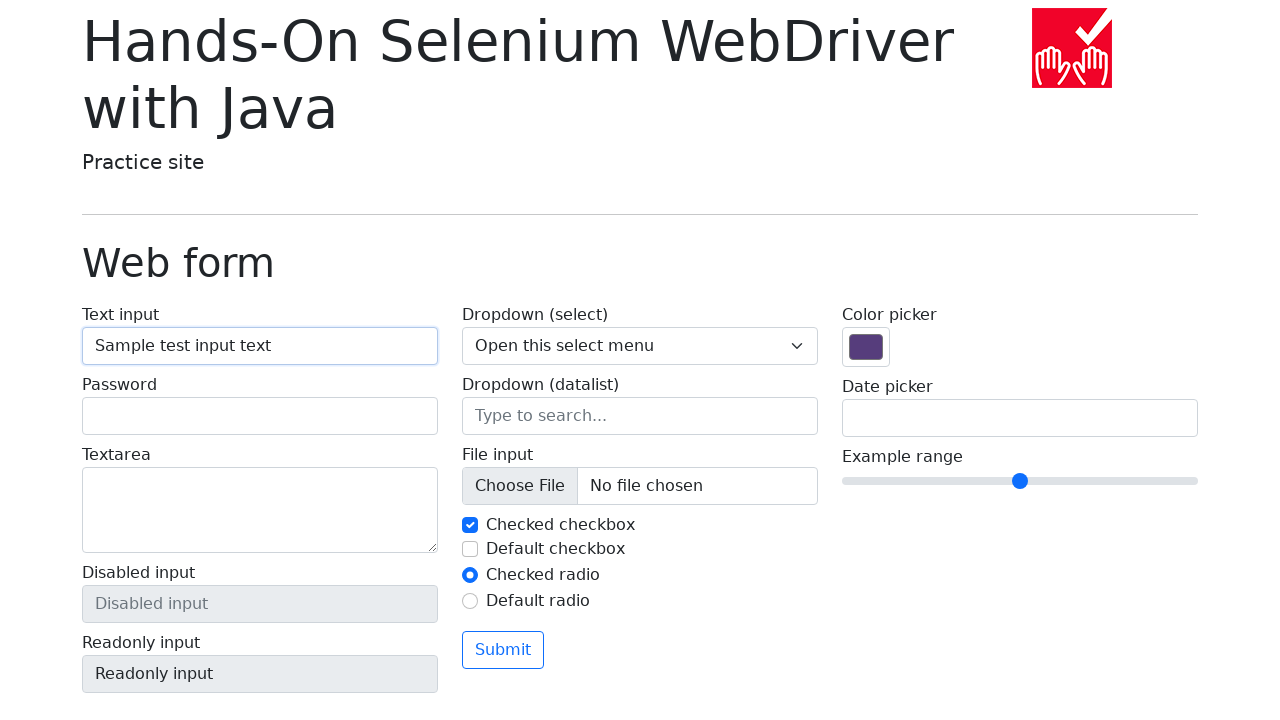

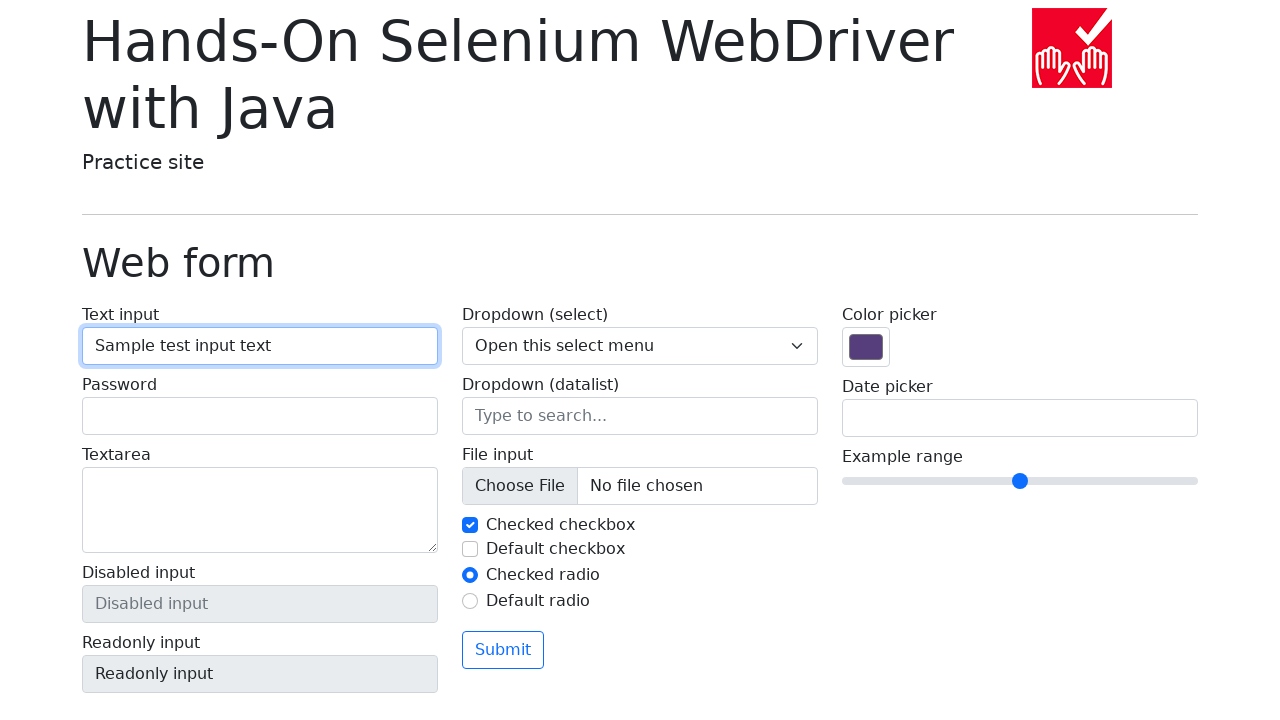